Tests product search functionality by searching for products containing "ca", validating search results count, and adding specific products to cart

Starting URL: https://rahulshettyacademy.com/seleniumPractise/#/

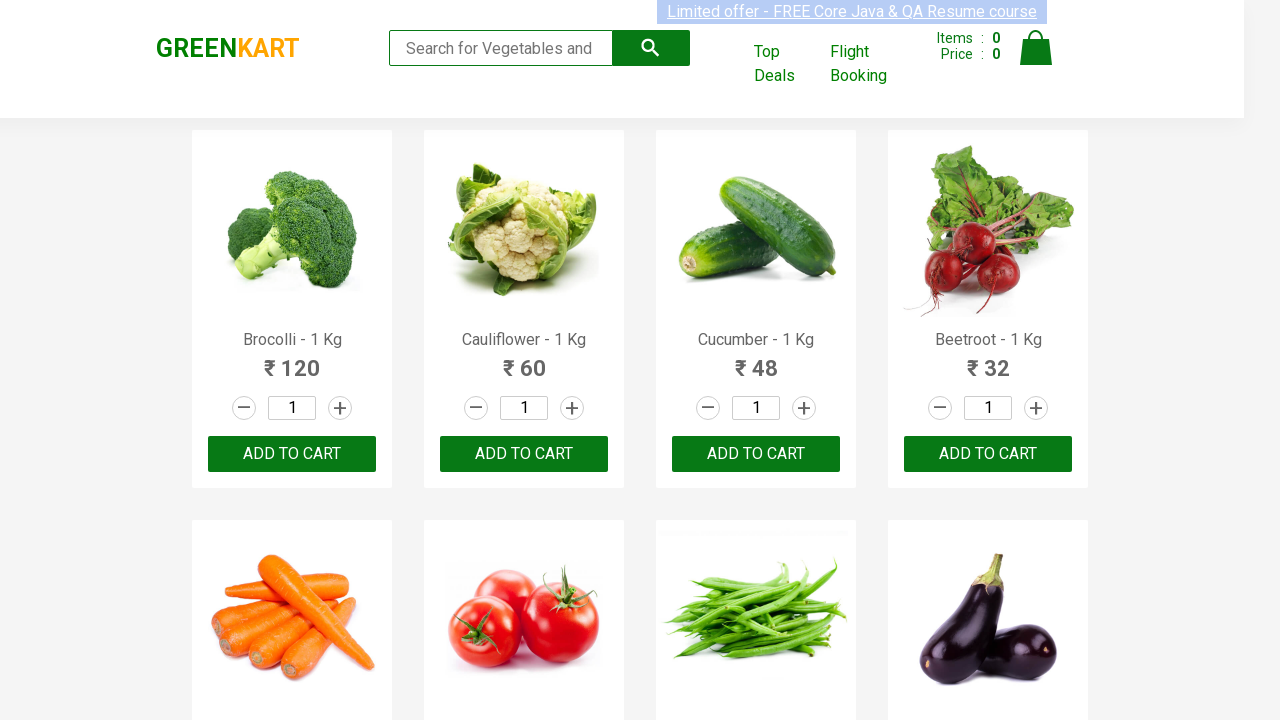

Filled search keyword field with 'ca' on .search-keyword
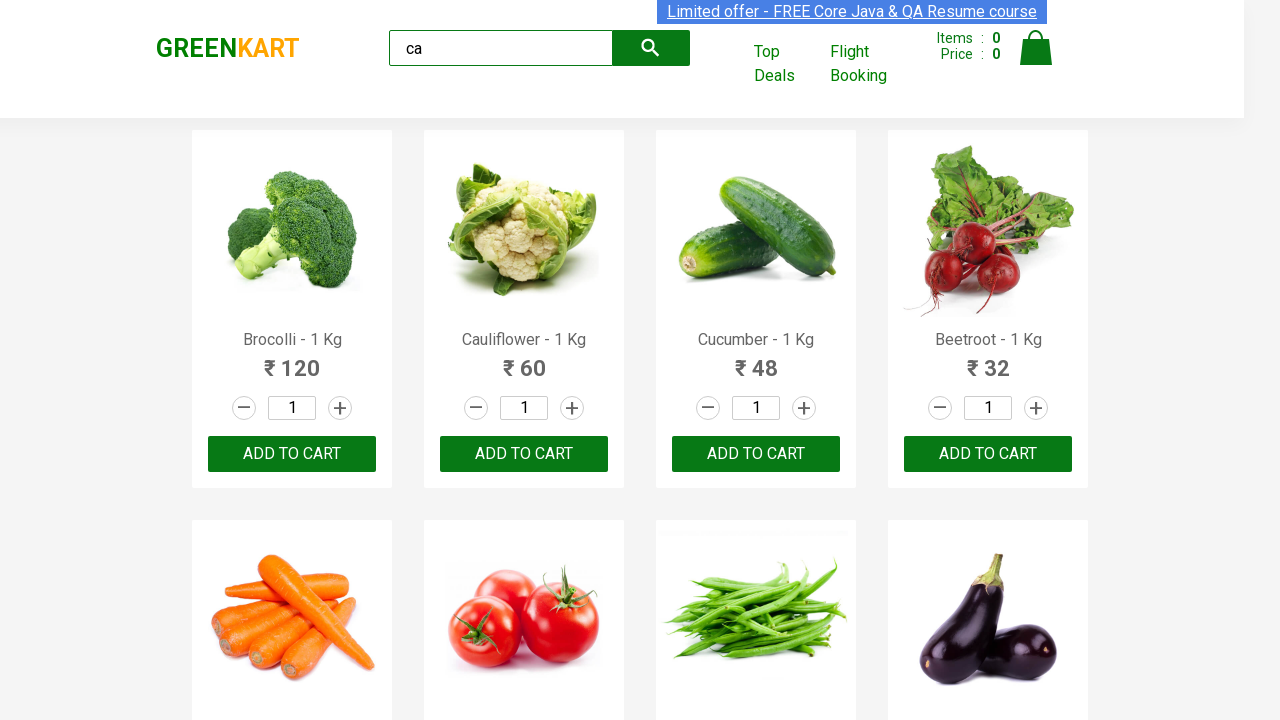

Waited 2 seconds for search results to filter
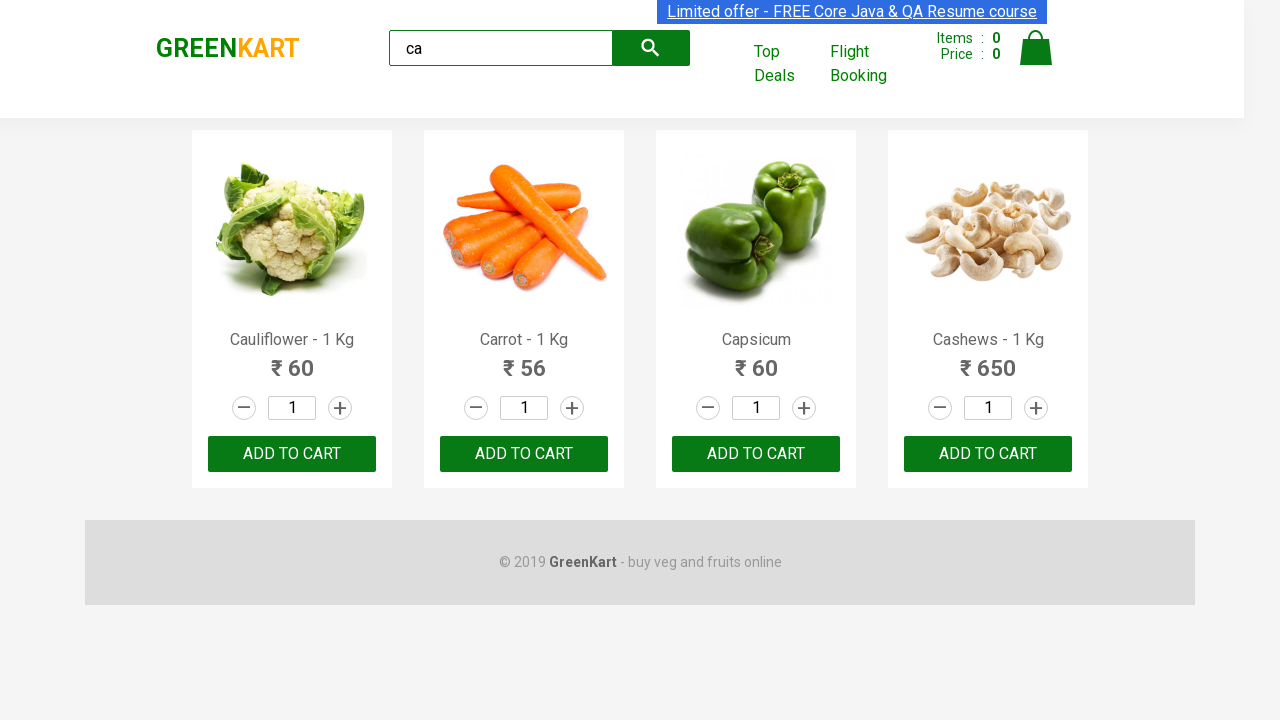

Verified that 4 products are visible in search results
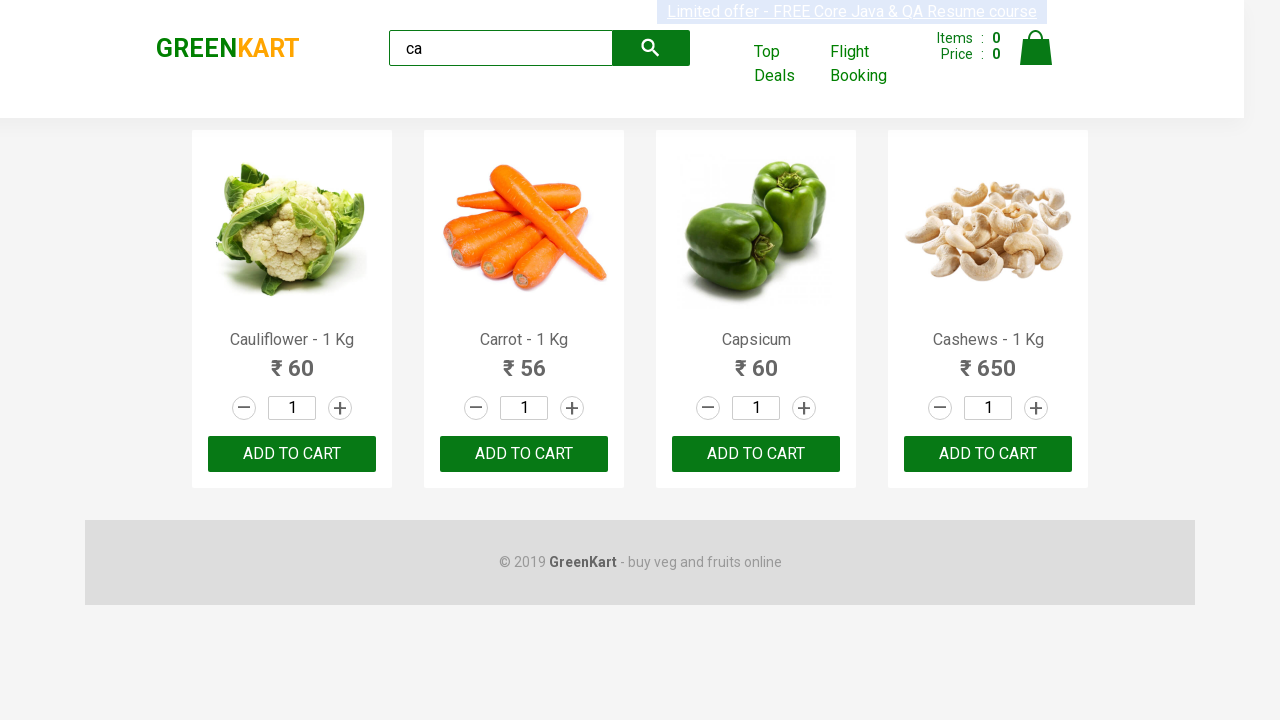

Clicked ADD TO CART button for the third product at (756, 454) on .products .product >> nth=2 >> text=ADD TO CART
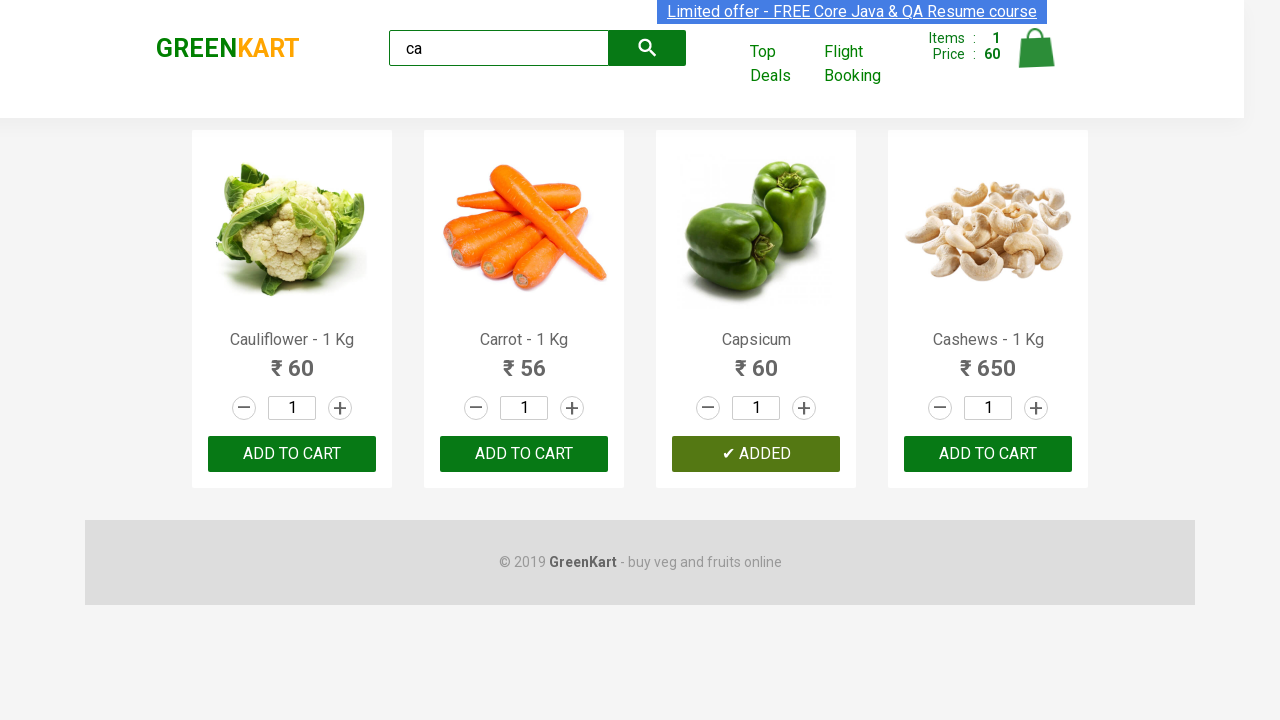

Found and clicked ADD TO CART button for Cashews product at (988, 454) on .products .product >> nth=3 >> button
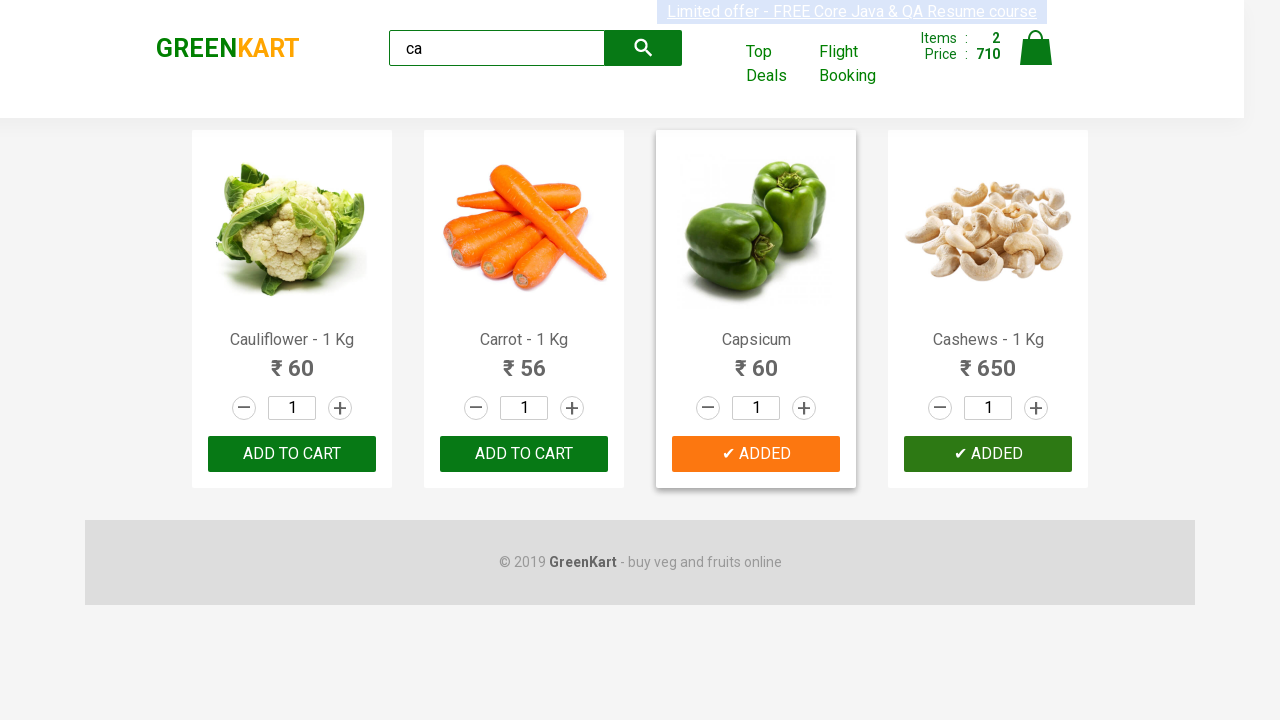

Retrieved and logged brand text: GREENKART
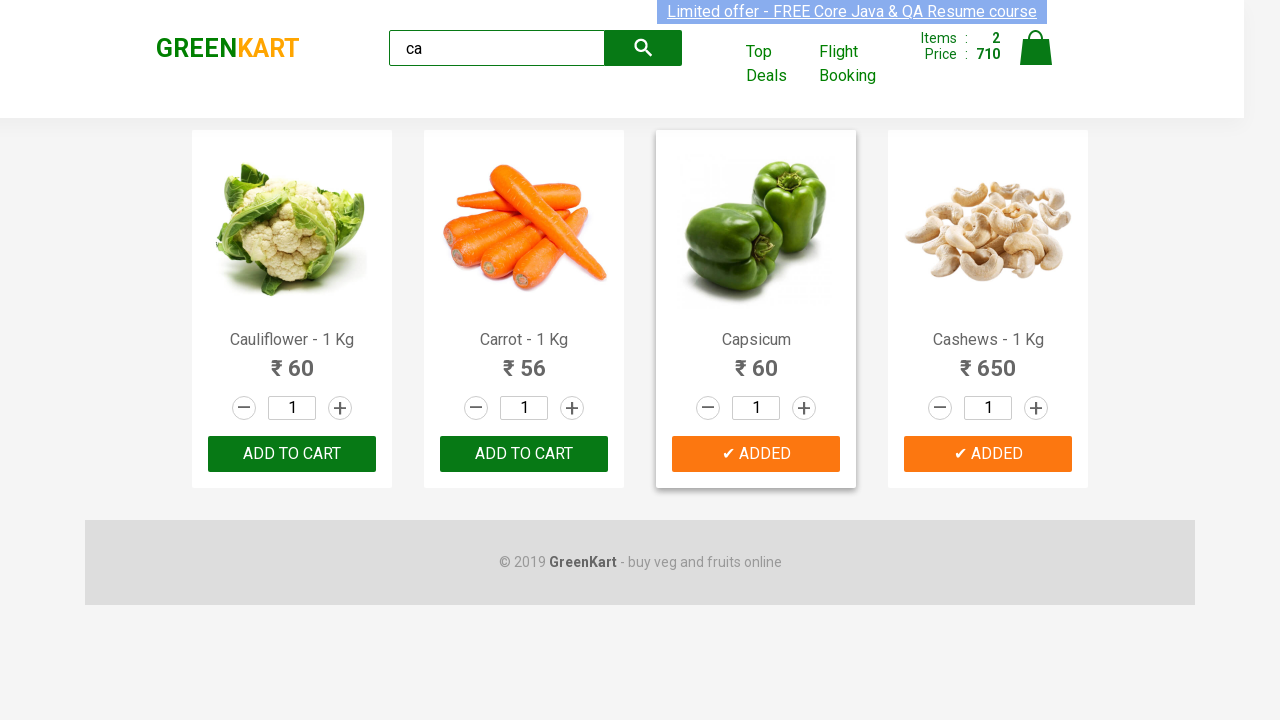

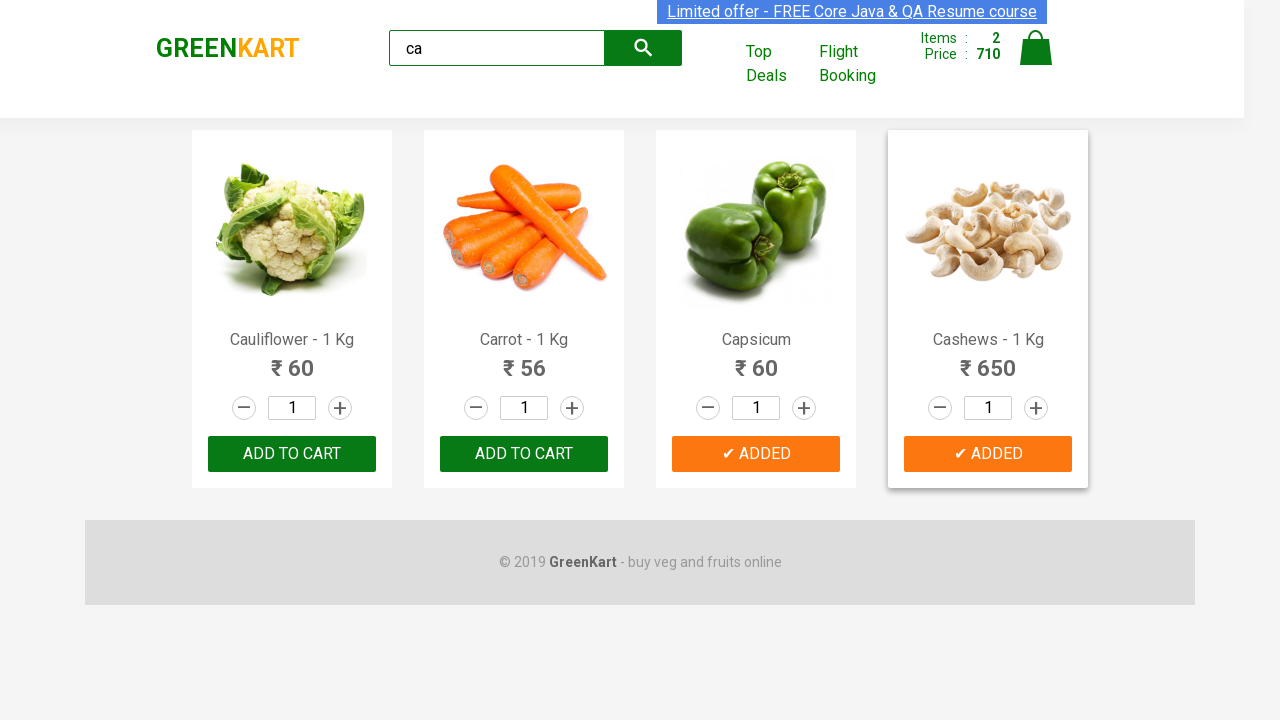